Tests window handling functionality on W3Schools by clicking a "Try it Yourself" link, switching to the new window, and interacting with elements in an iframe

Starting URL: https://www.w3schools.com/jsref/met_win_open.asp

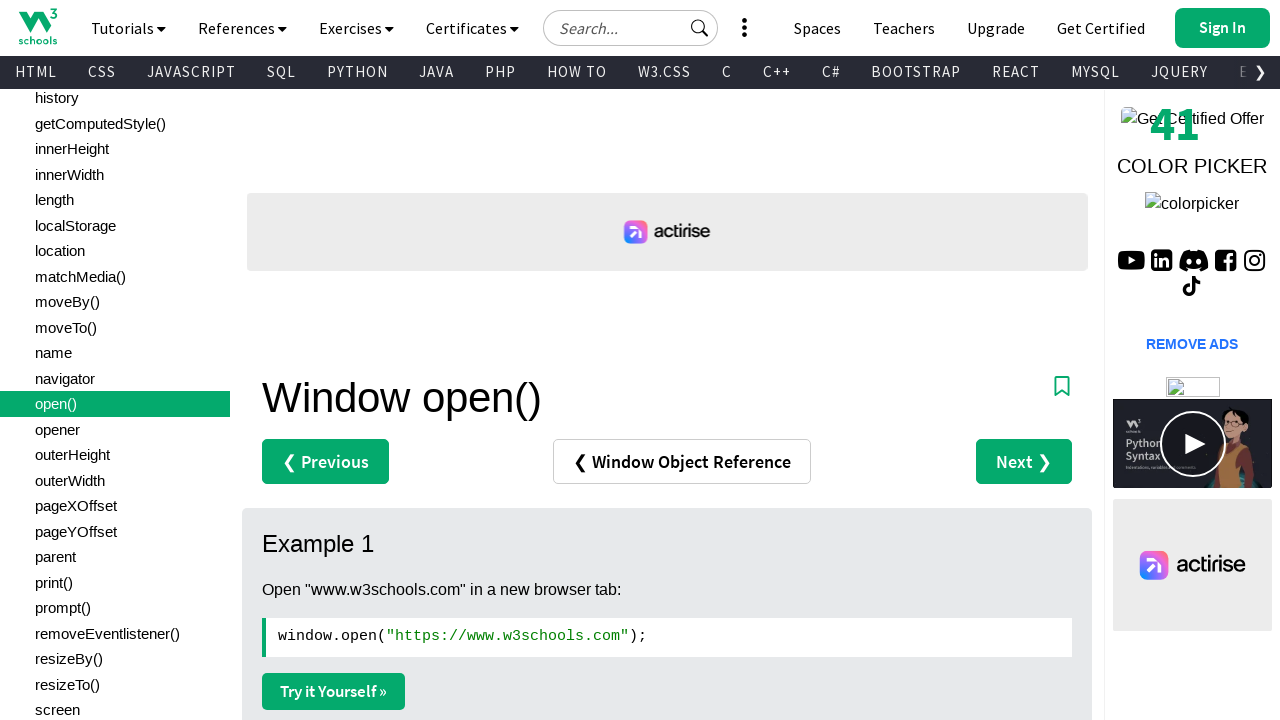

Clicked 'Try it Yourself' link to open new window at (334, 691) on text=/Try it Yourself/
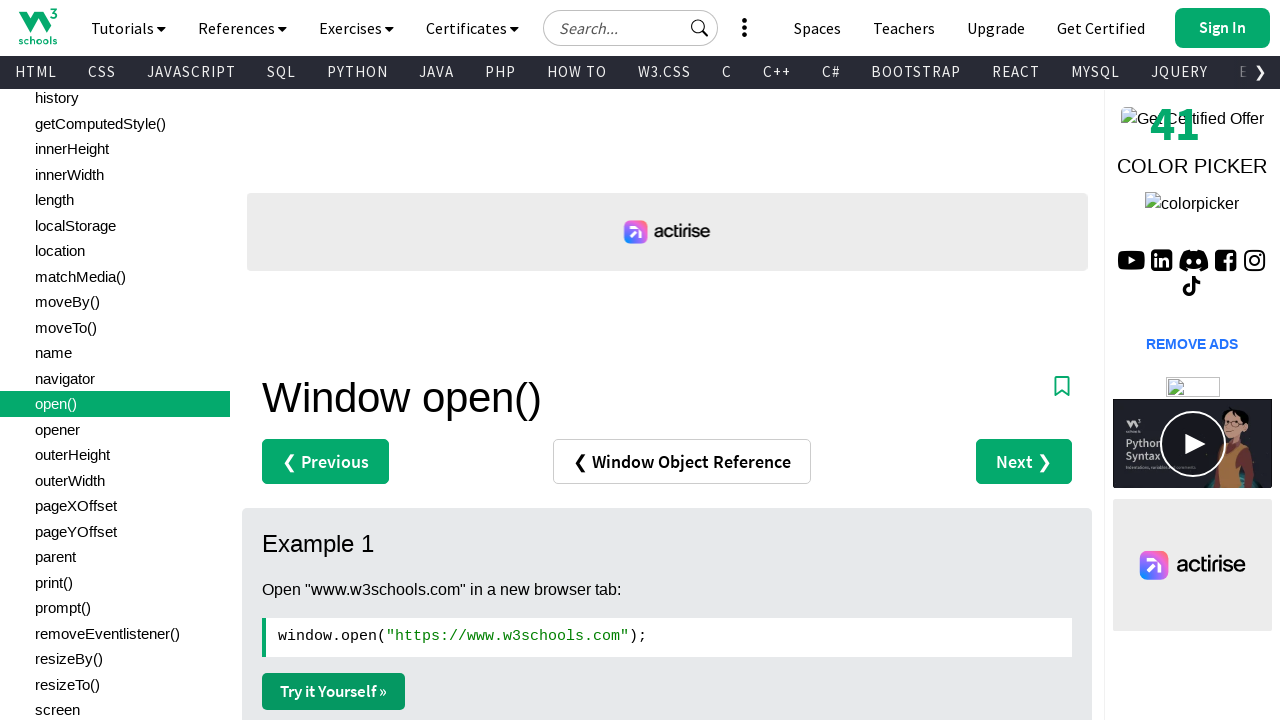

New window/page opened
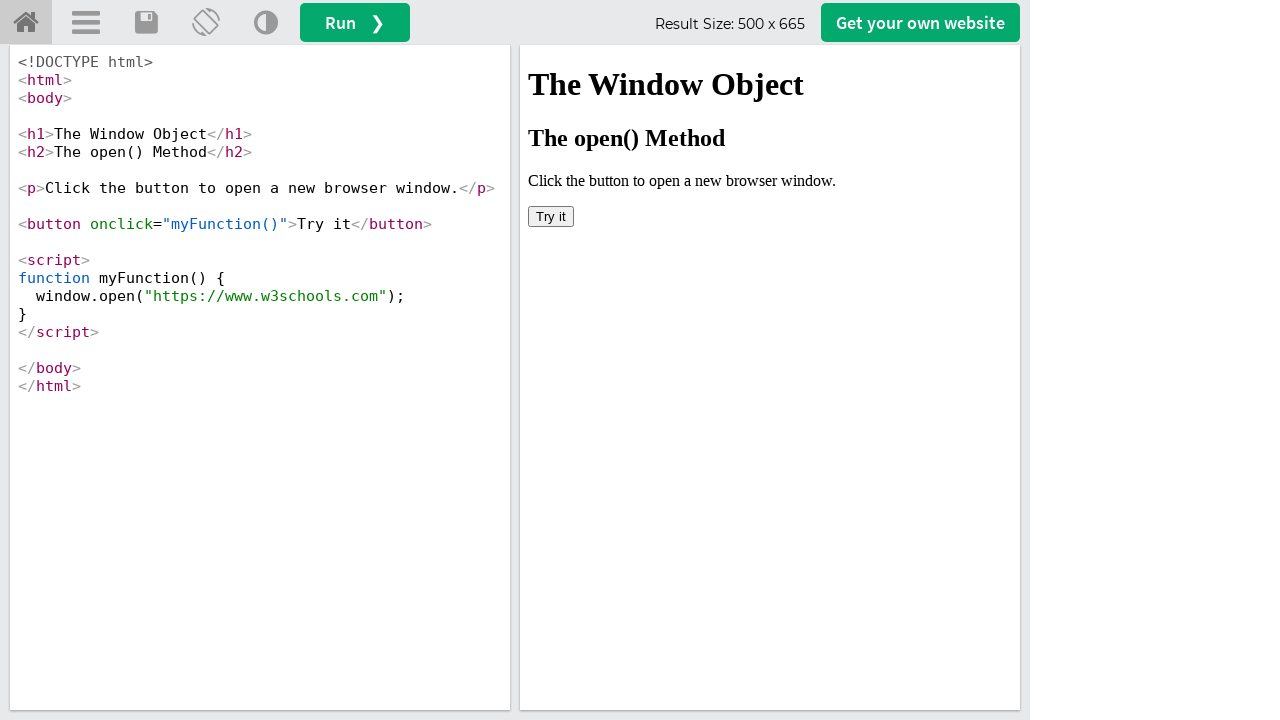

New page loaded completely
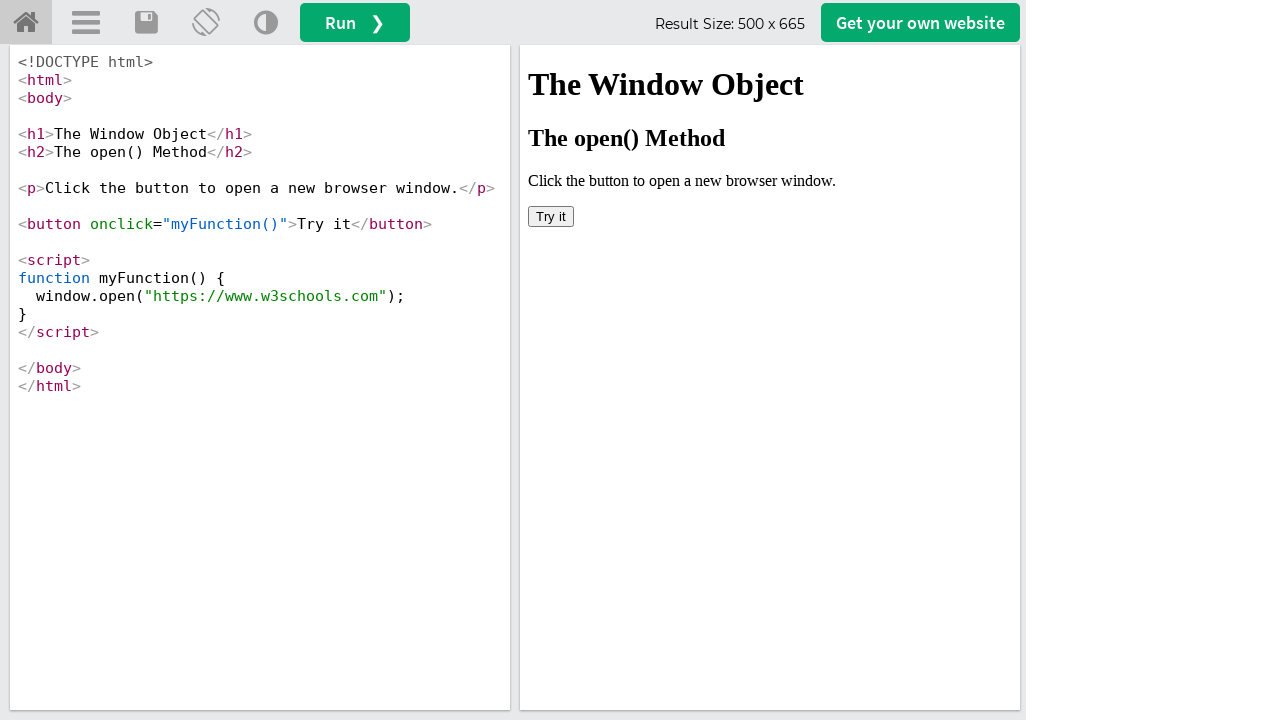

Clicked 'Try it' button in iframe on new page at (551, 216) on button:has-text('Try it')
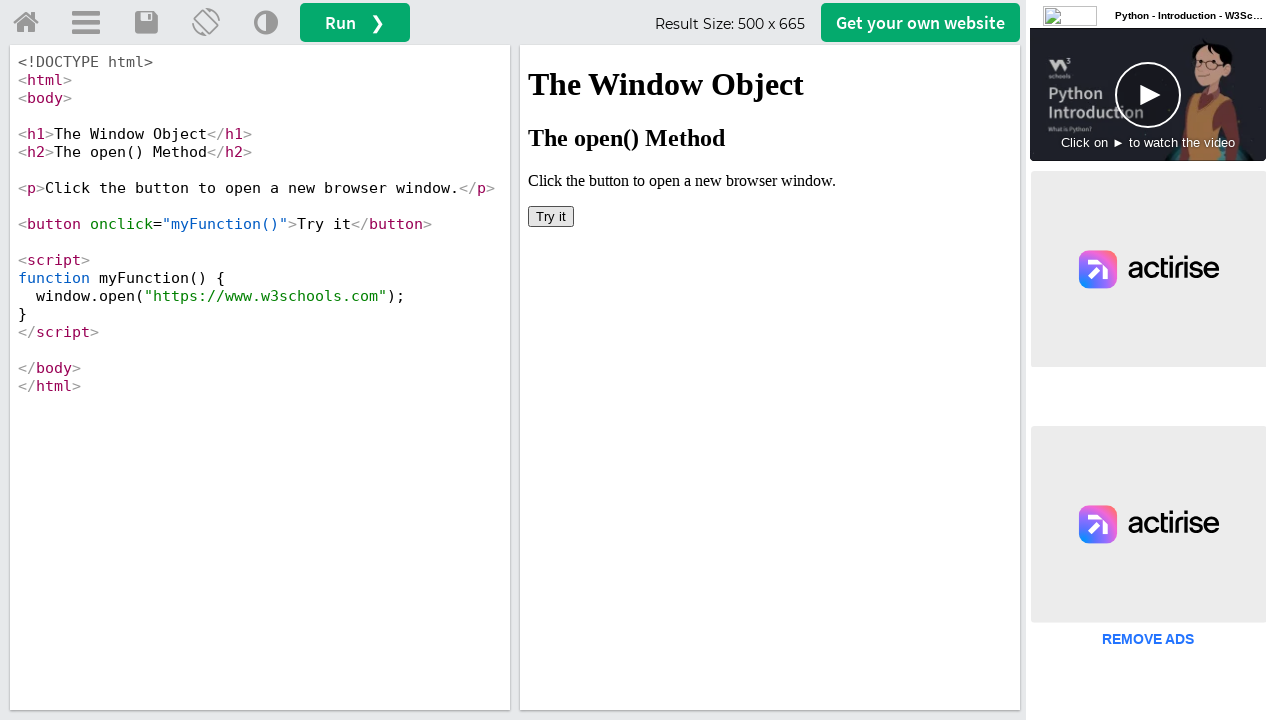

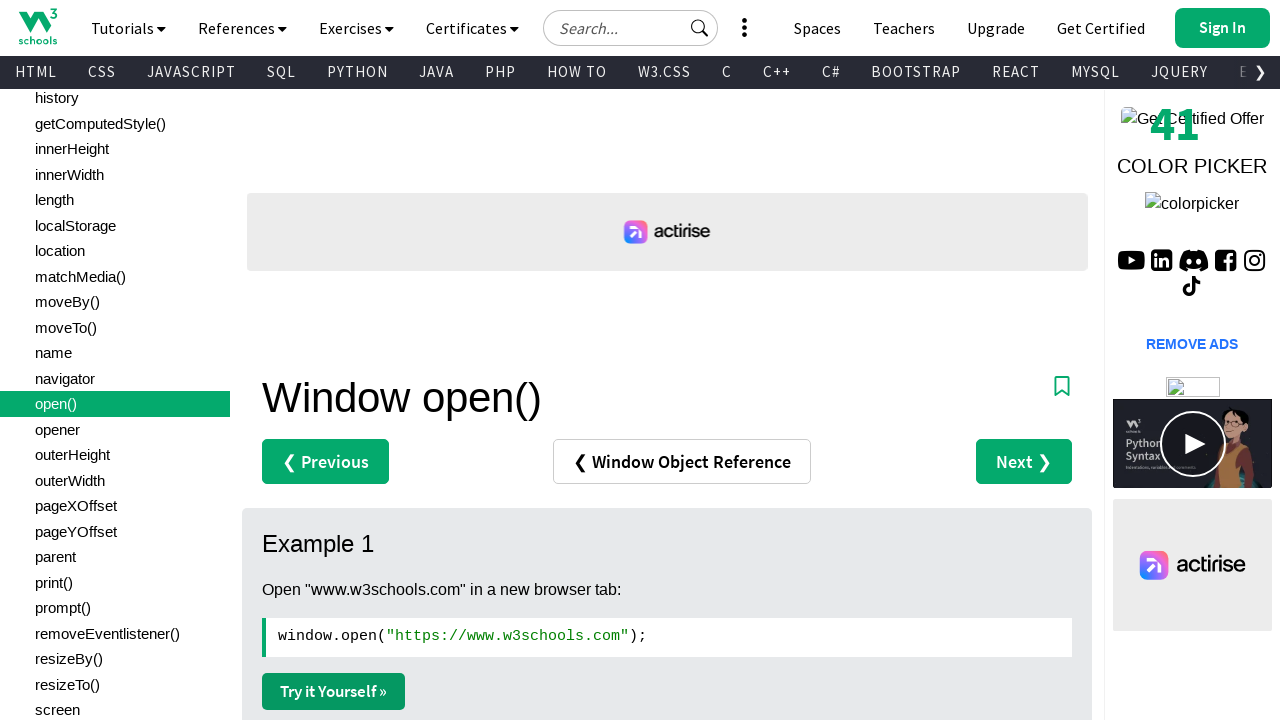